Tests form submission by clicking a dynamically calculated link text, then filling out a form with first name, last name, city, and country fields before submitting.

Starting URL: http://suninjuly.github.io/find_link_text

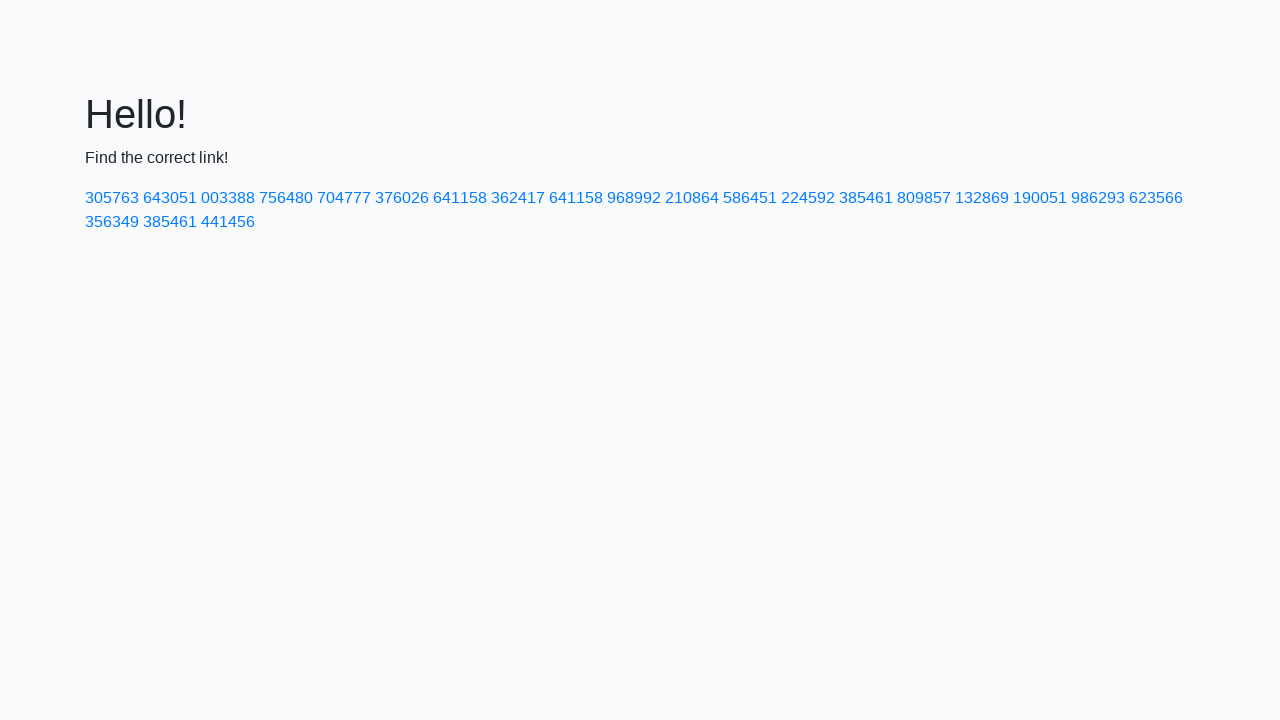

Clicked link with dynamically calculated text: 224592 at (808, 198) on text=224592
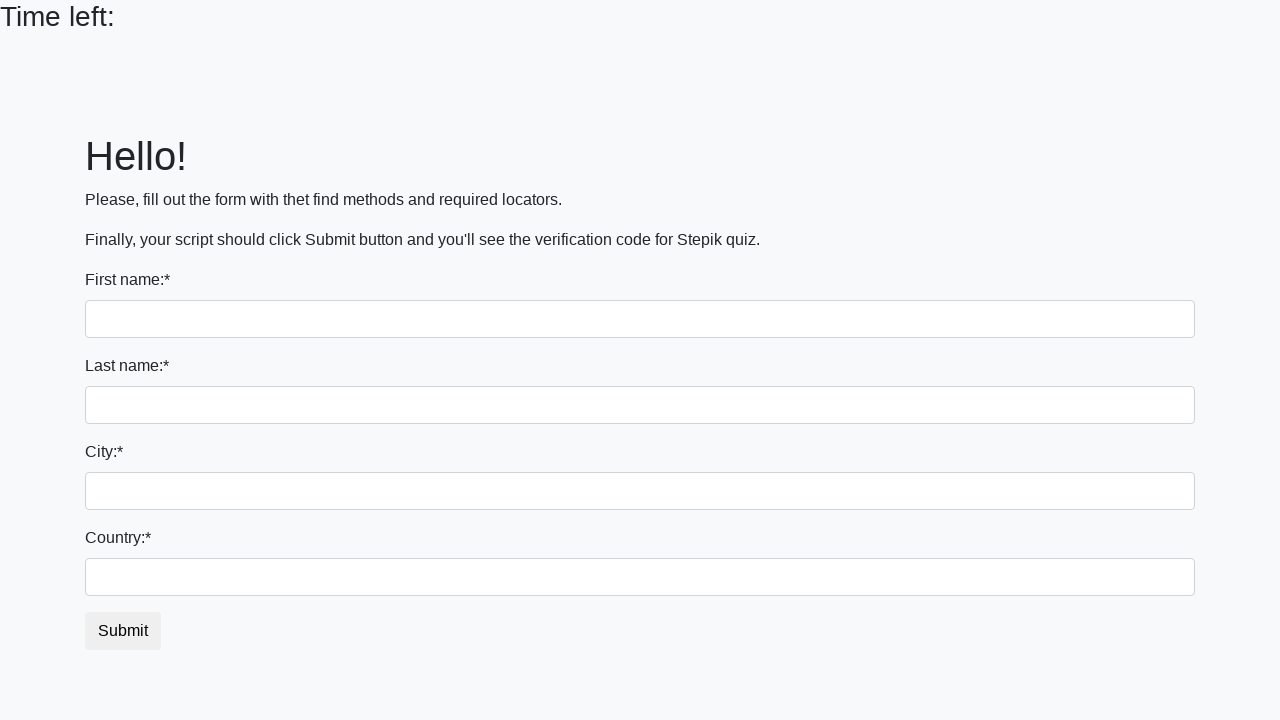

Filled first name field with 'Ivan' on [name='first_name']
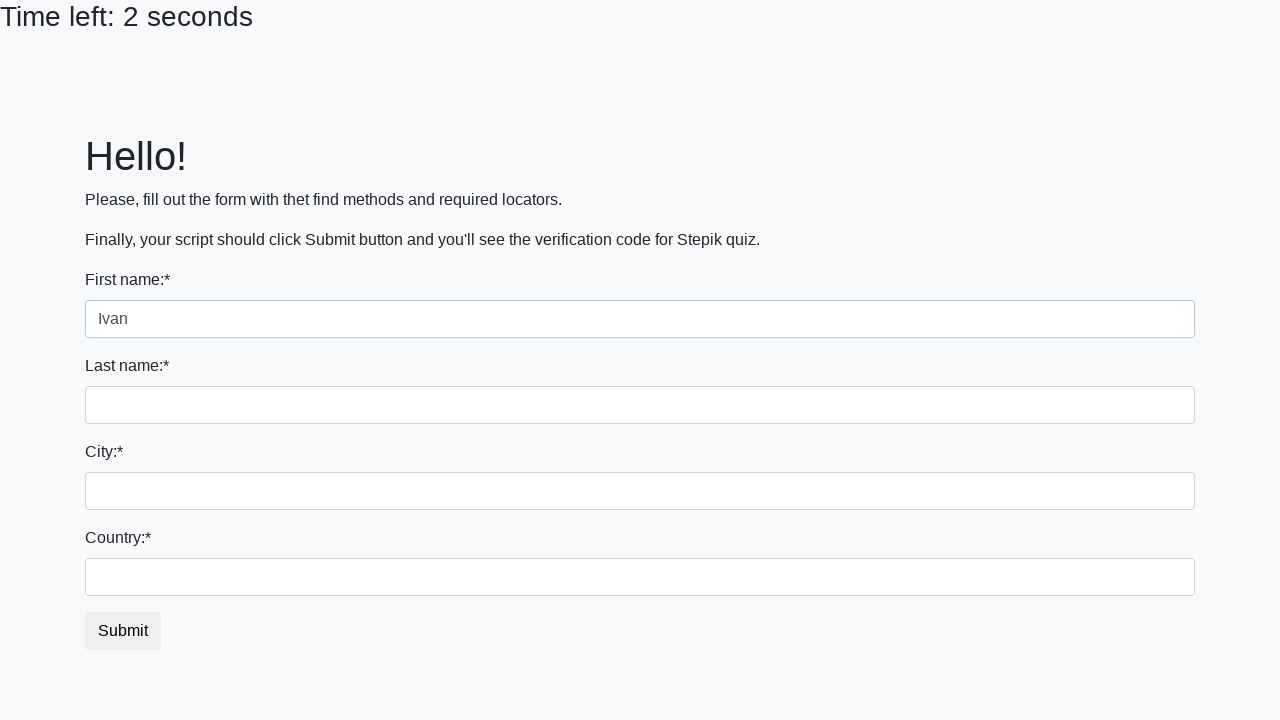

Filled last name field with 'Petrov' on [name='last_name']
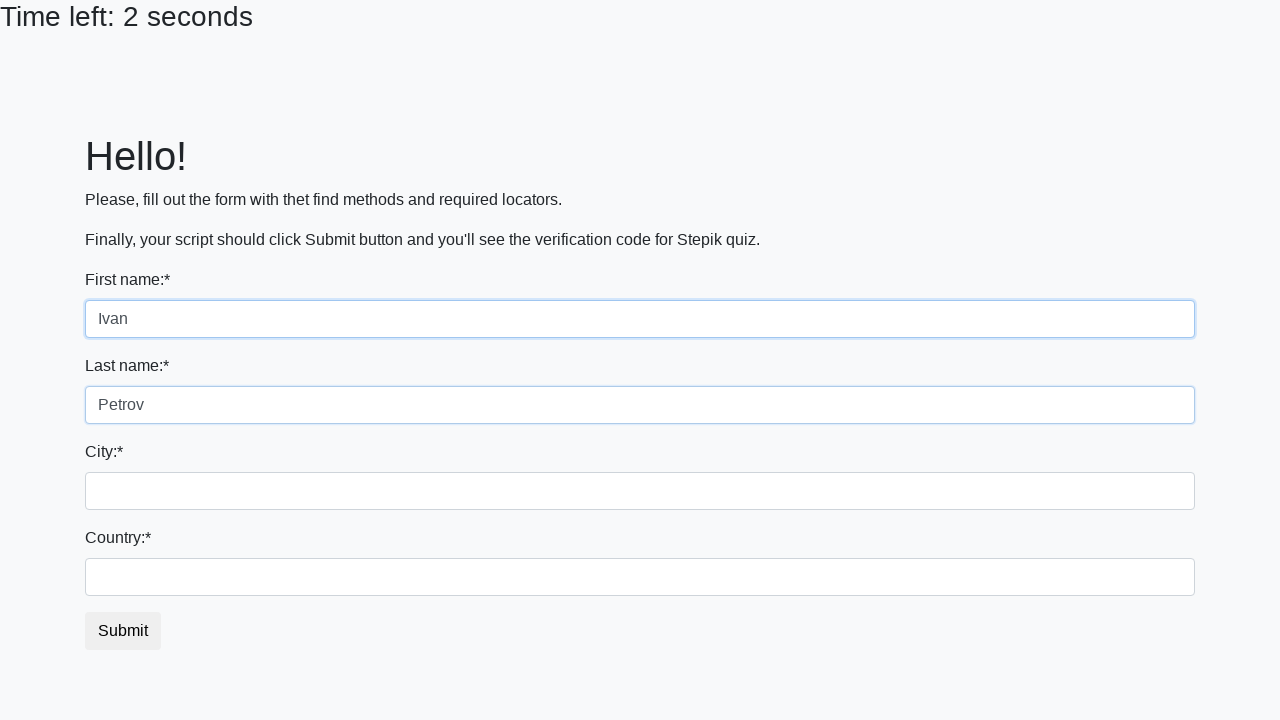

Filled city field with 'Smolensk' on .city
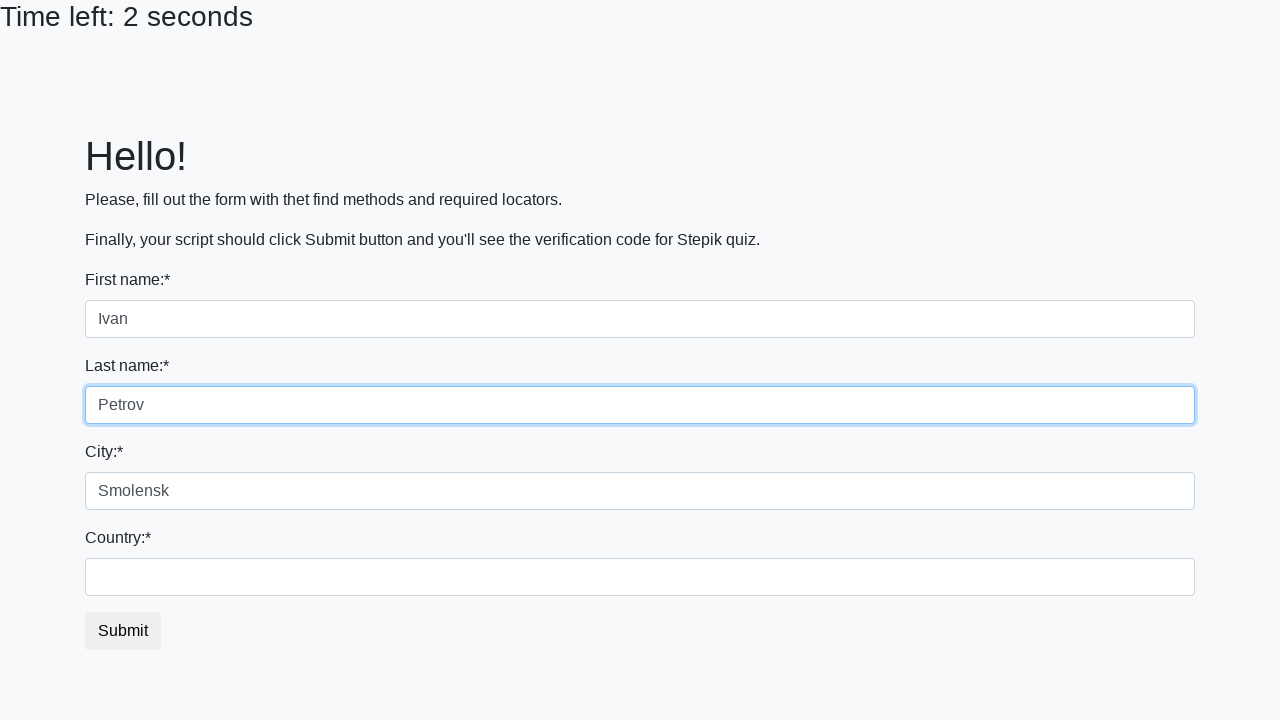

Filled country field with 'Russia' on #country
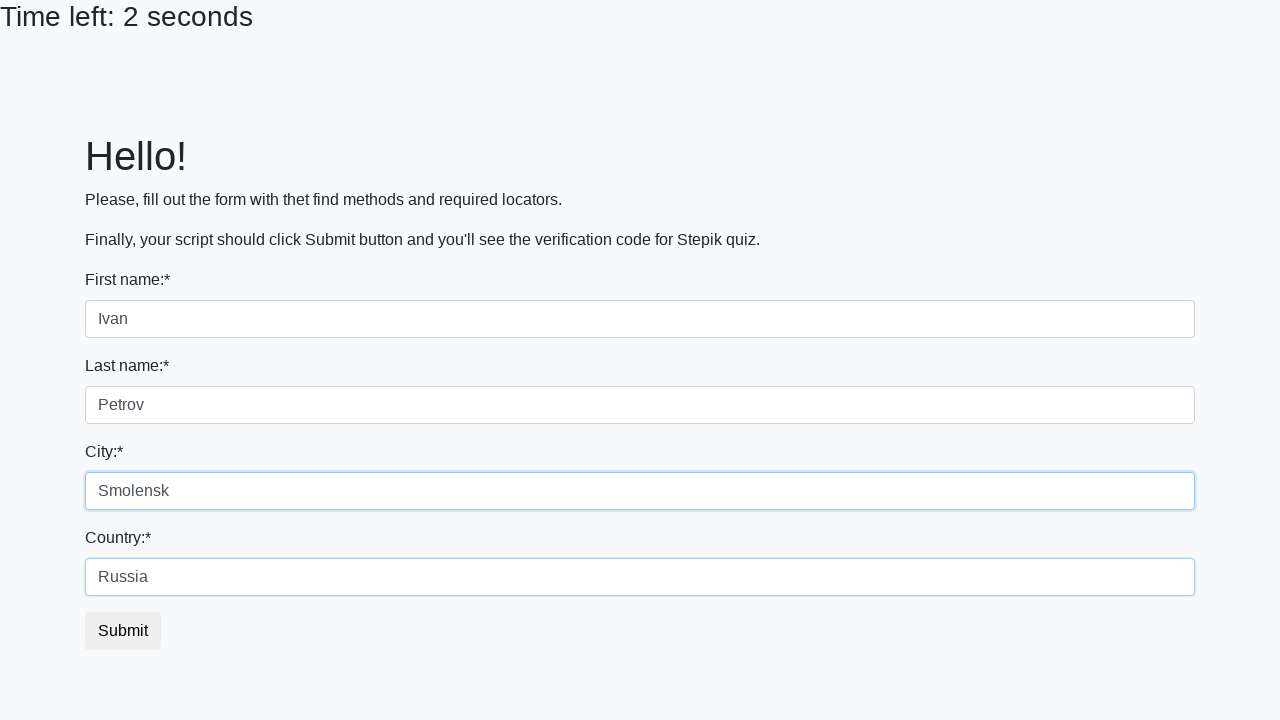

Clicked form submit button at (123, 631) on button.btn
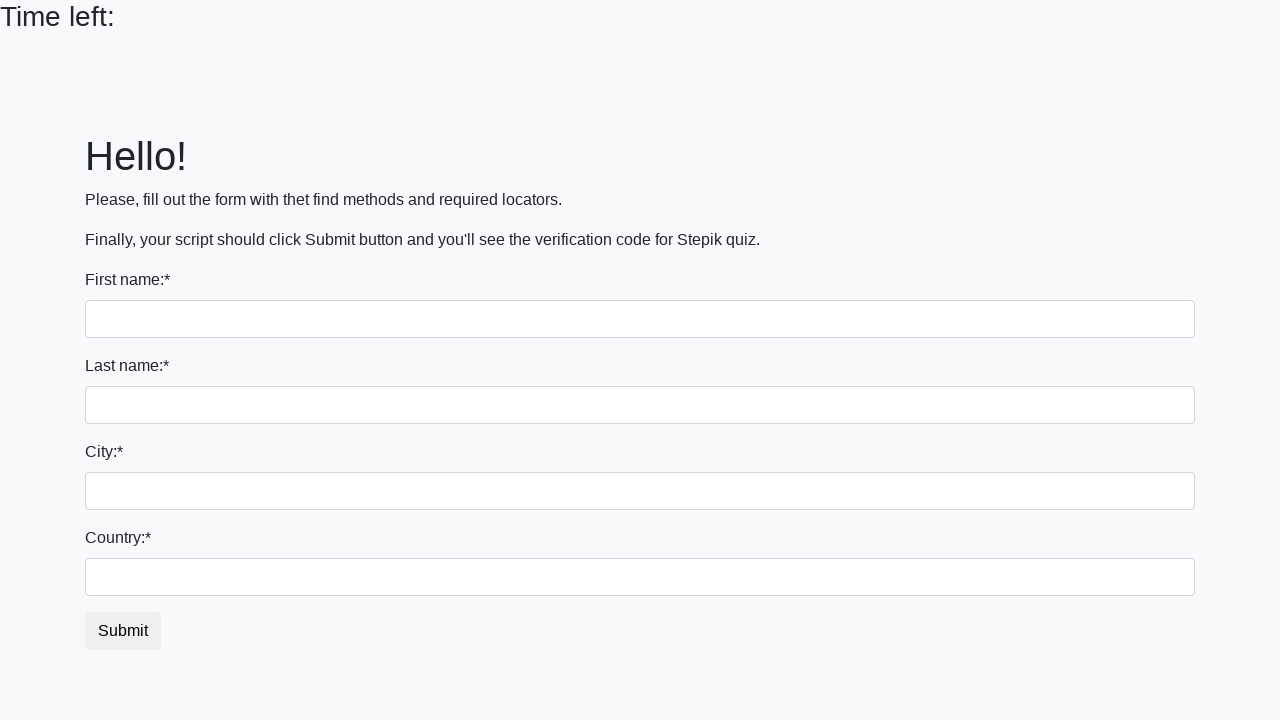

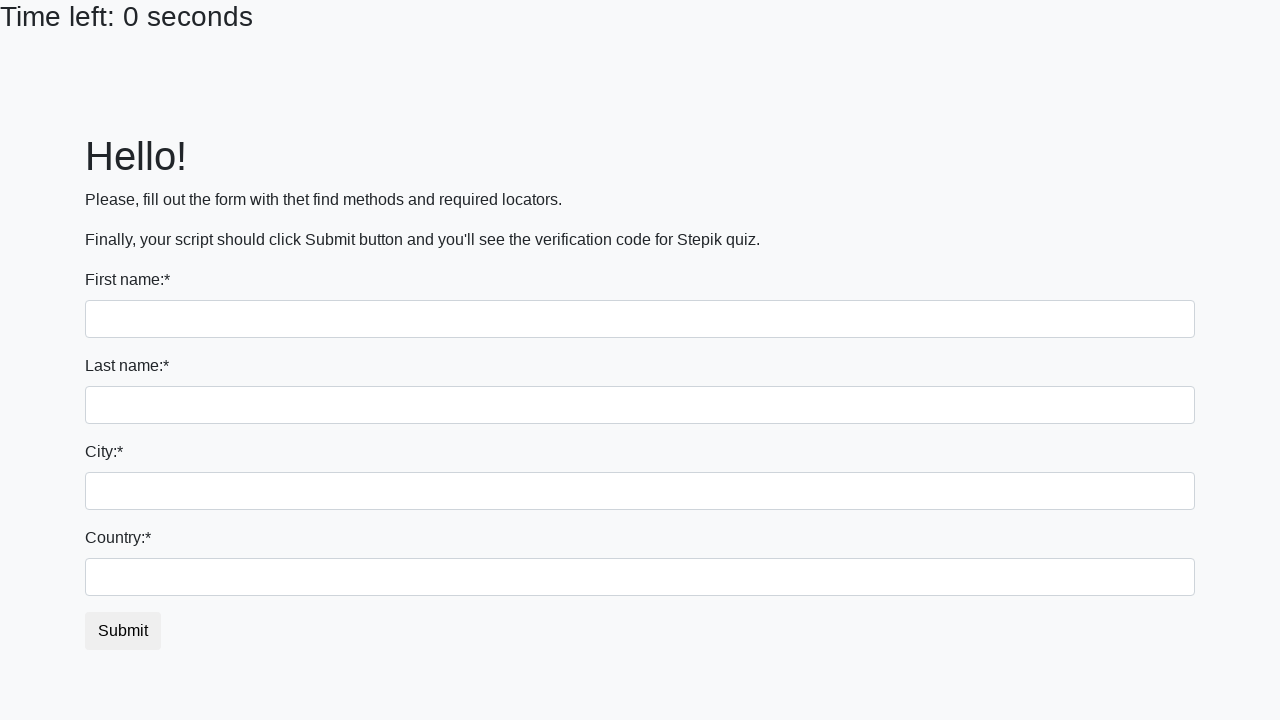